Tests drag and drop functionality by dragging a source element and dropping it onto a target element on the jQuery UI demo page.

Starting URL: https://jqueryui.com/resources/demos/droppable/default.html

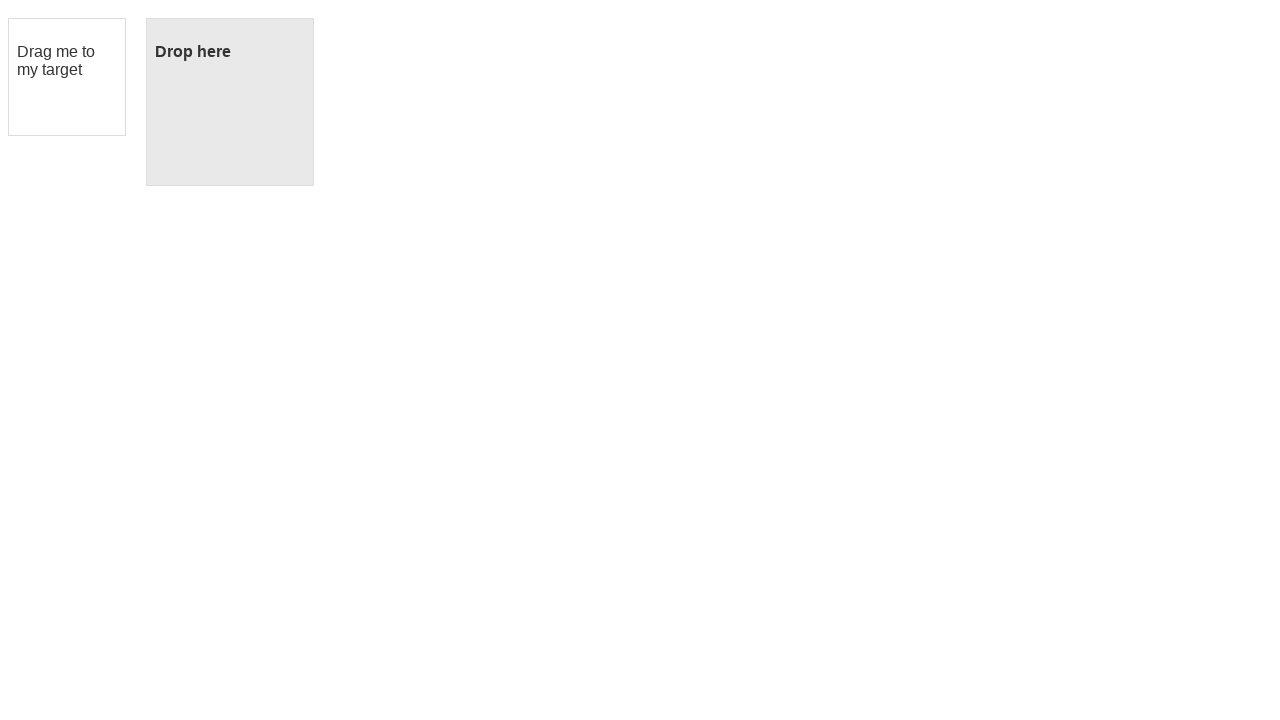

Located the draggable source element
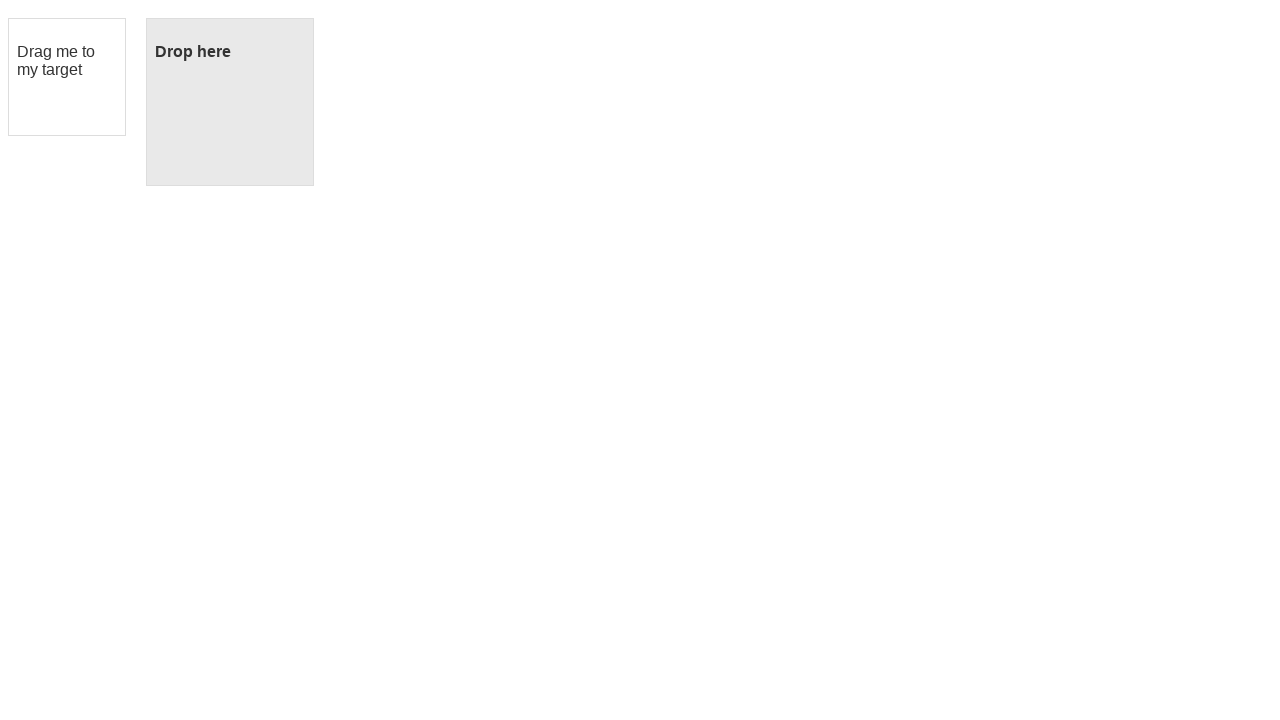

Located the droppable target element
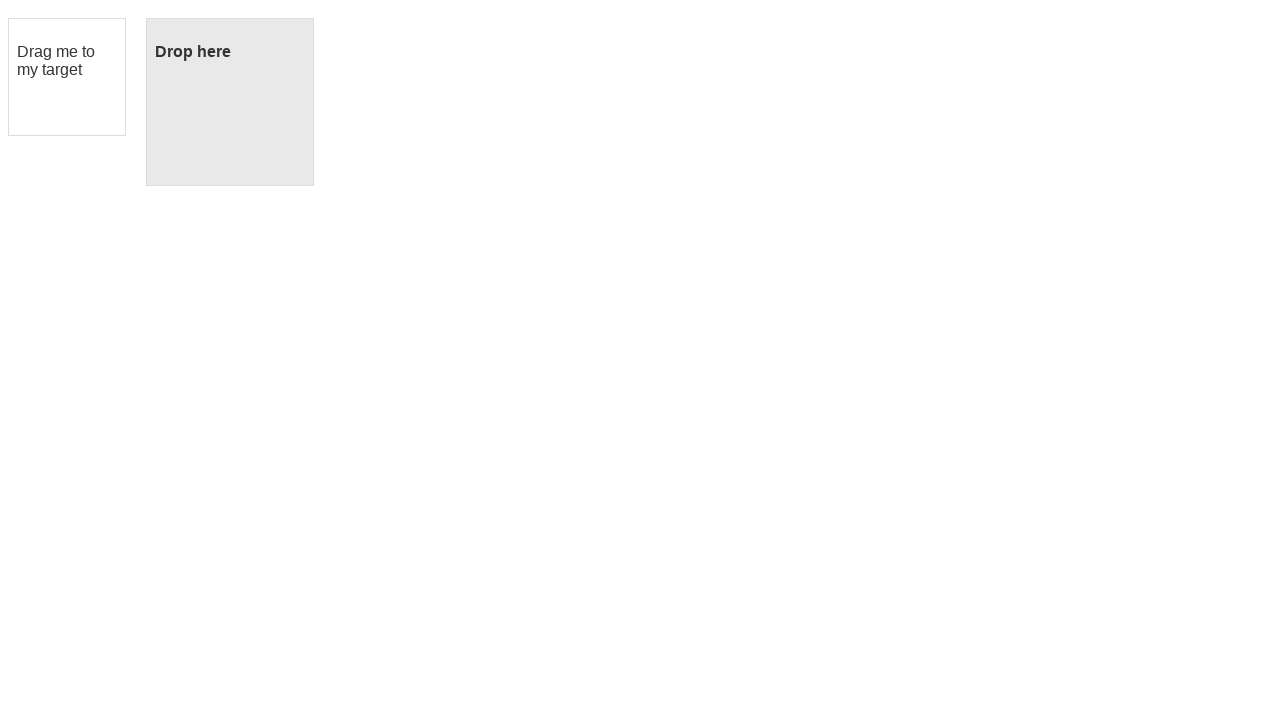

Dragged source element and dropped it onto target element at (230, 102)
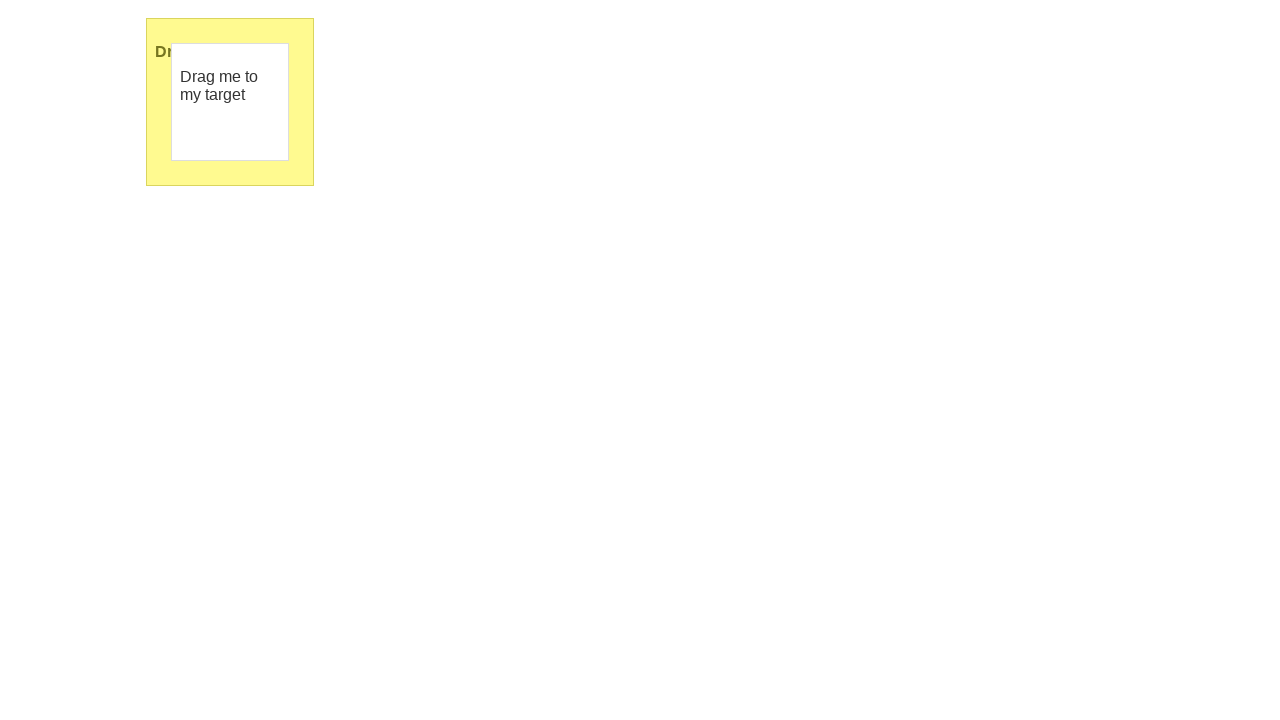

Verified drop was successful - droppable element now shows 'Dropped!' text
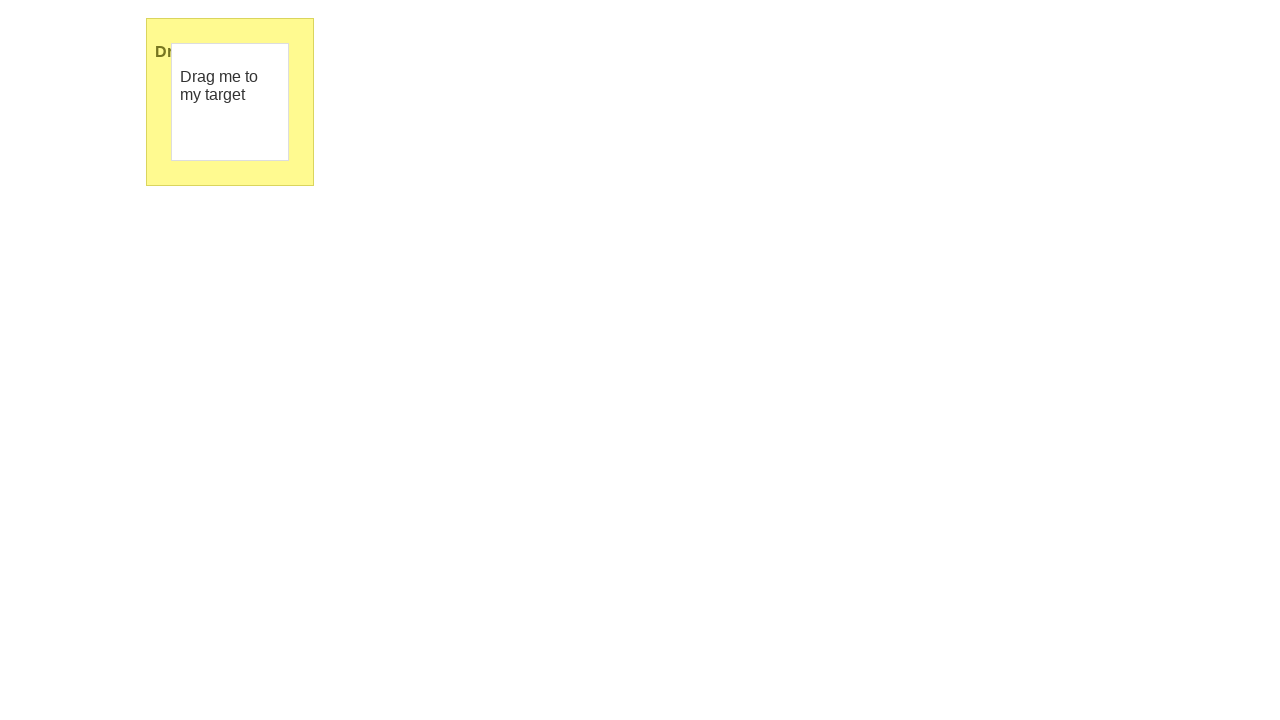

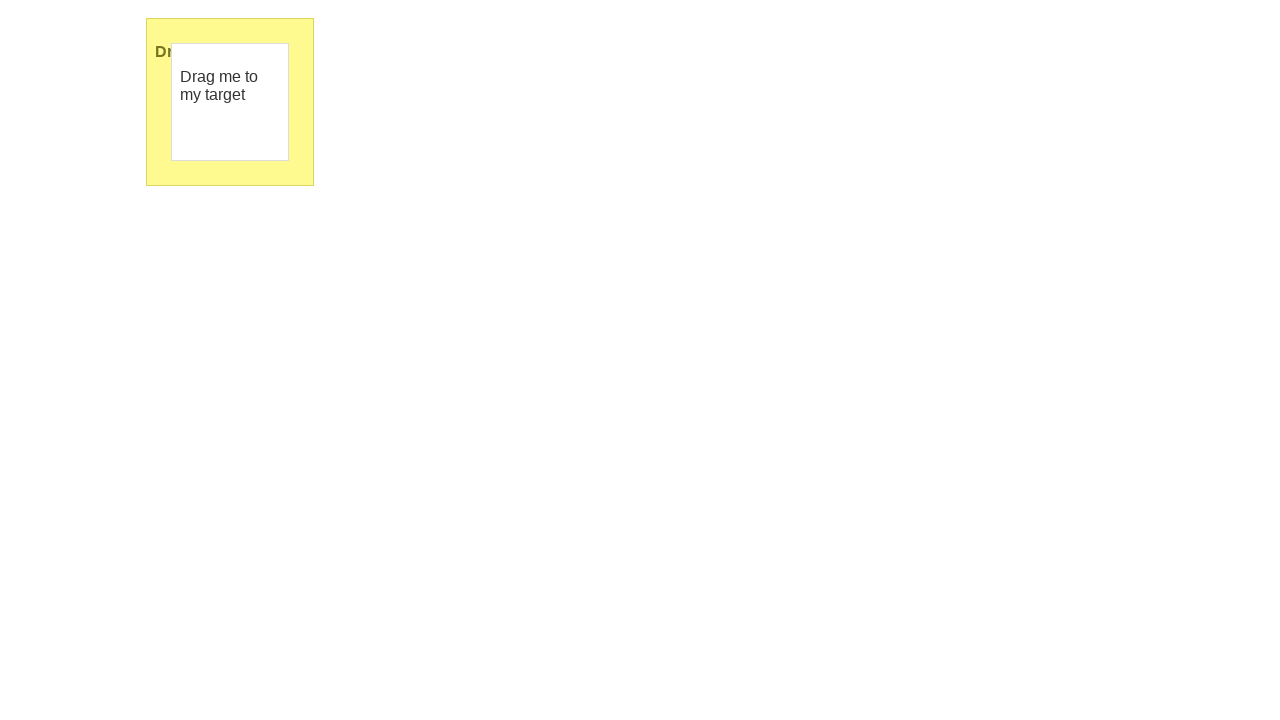